Tests navigation to the login page by clicking on the My Account dropdown and selecting the Login link, then verifies the correct URL is loaded.

Starting URL: https://awesomeqa.com/ui/

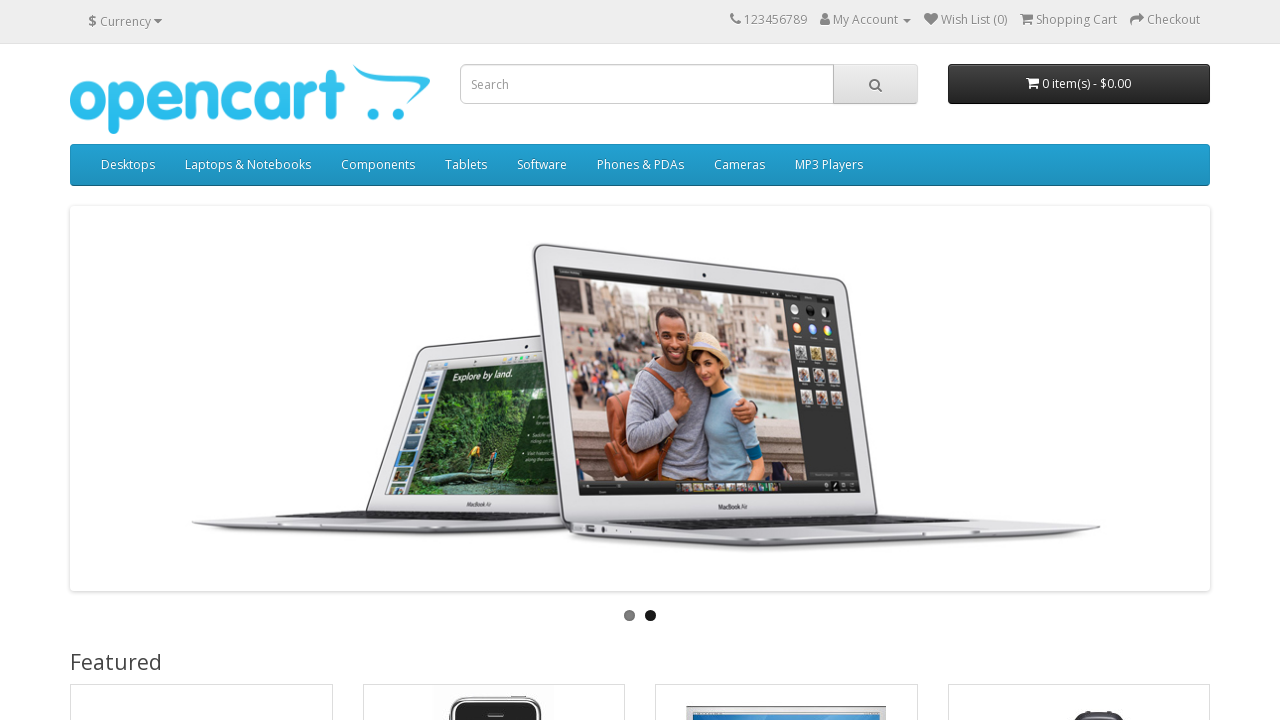

Clicked My Account dropdown caret icon at (907, 21) on span.caret
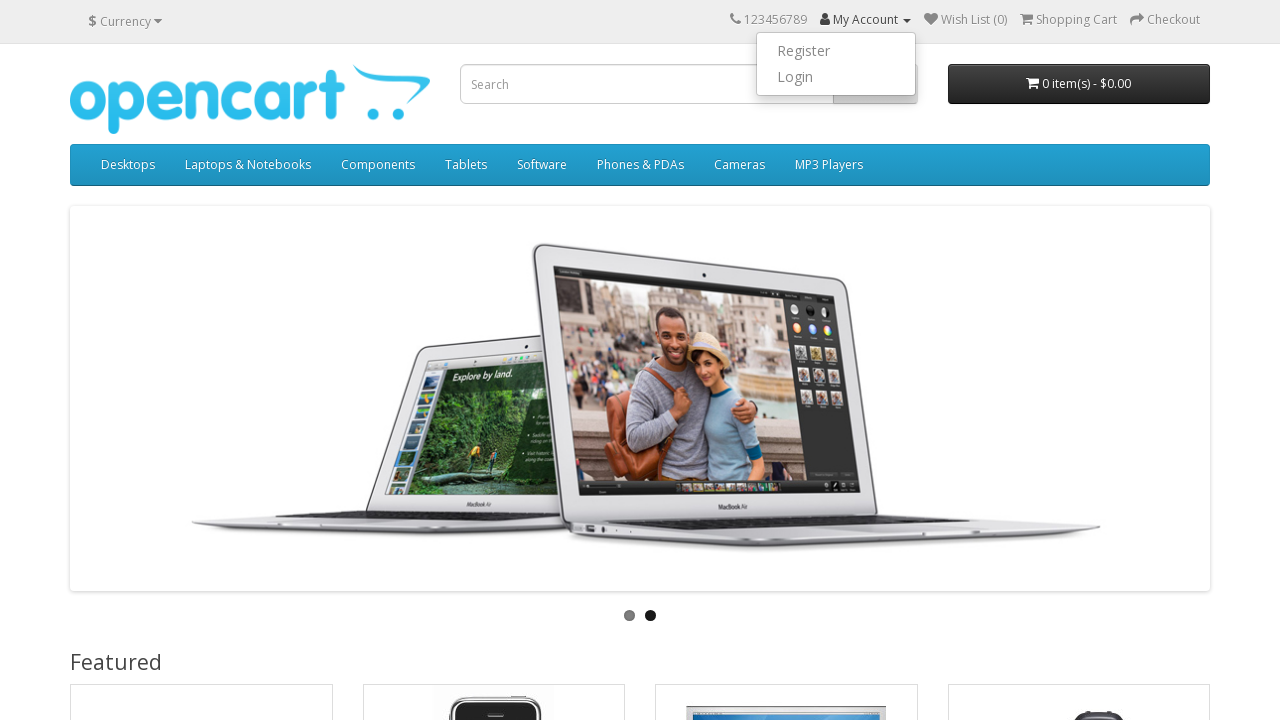

Clicked Login link from dropdown menu at (836, 77) on a:text('Login')
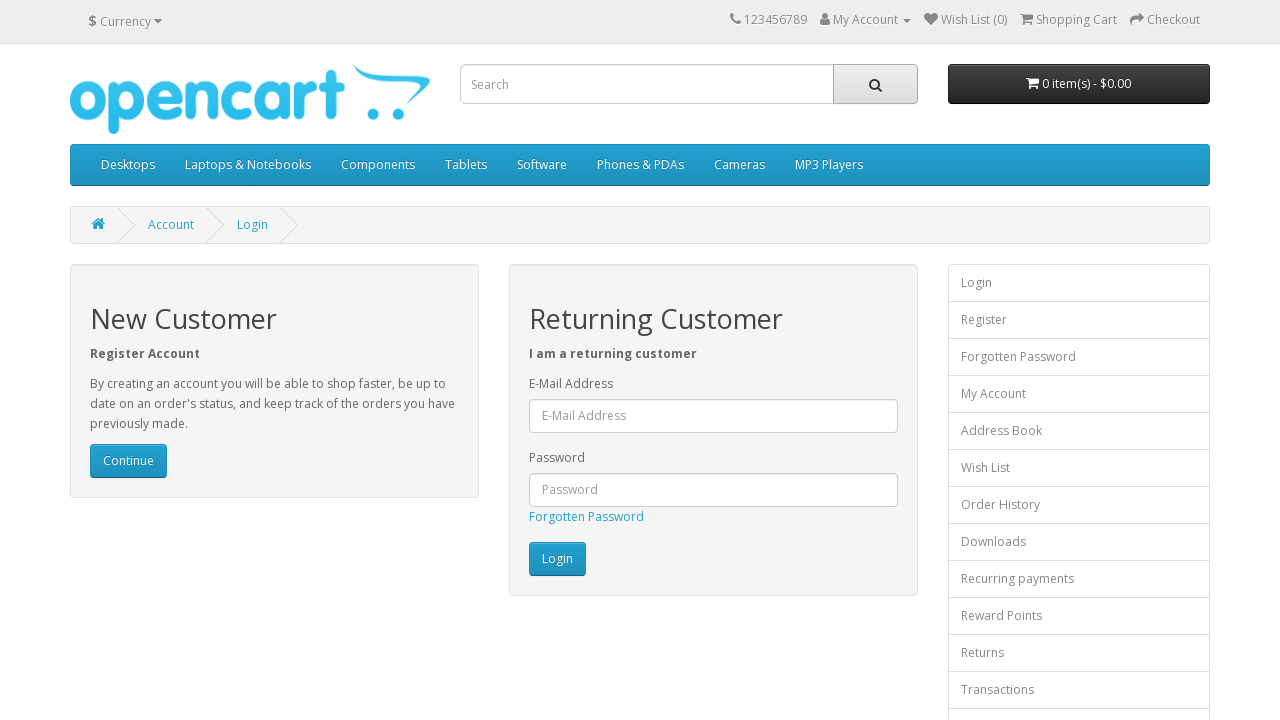

Verified navigation to login page URL
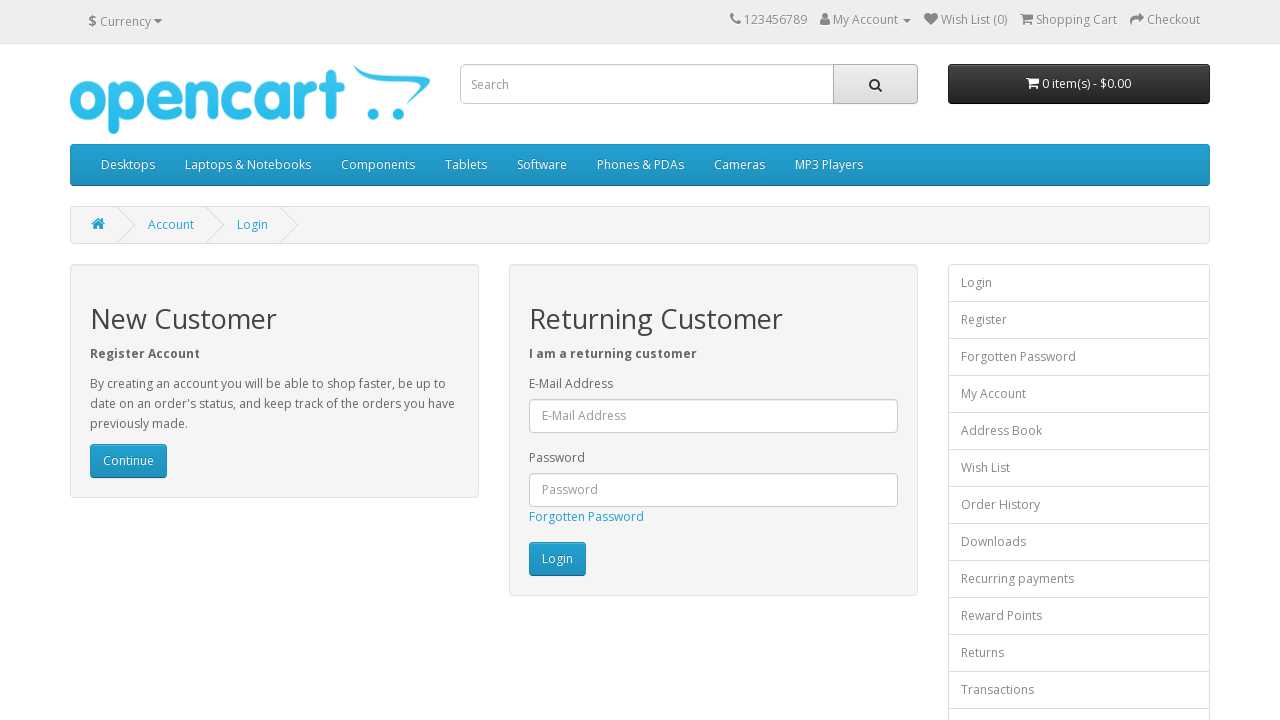

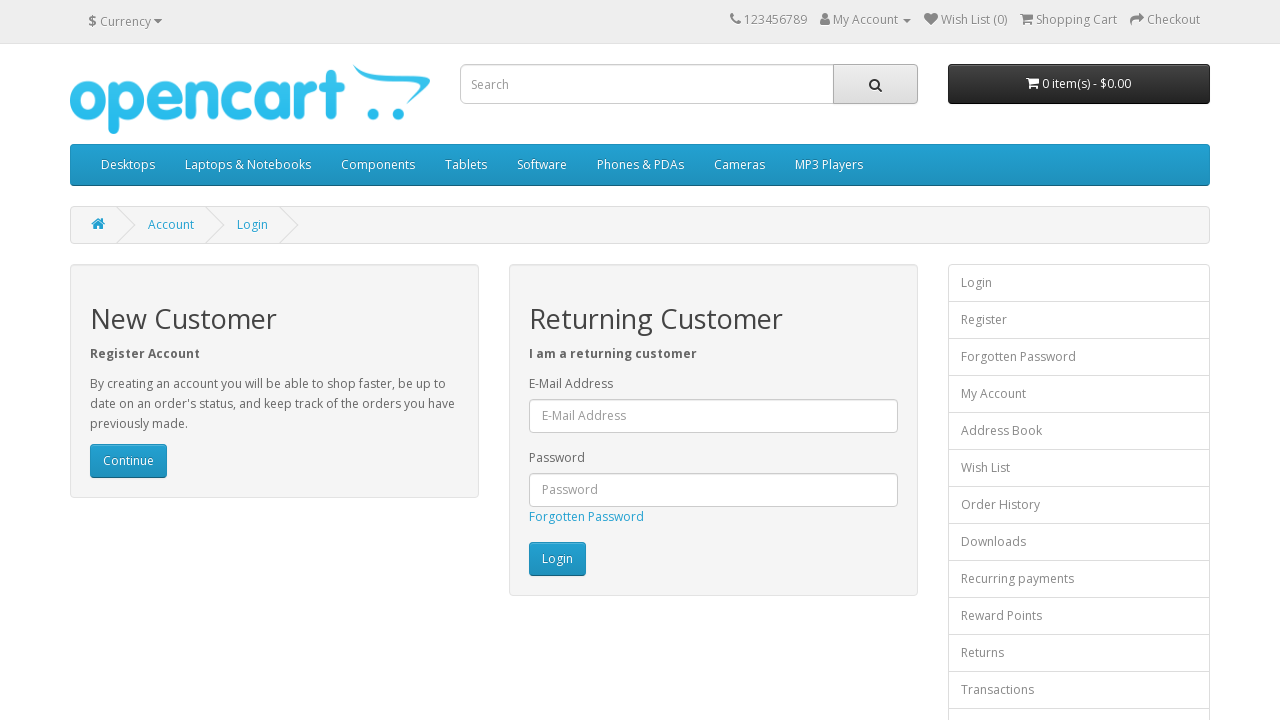